Navigates to the test application homepage and clicks the Students navigation link

Starting URL: https://gravitymvctestapplication.azurewebsites.net/

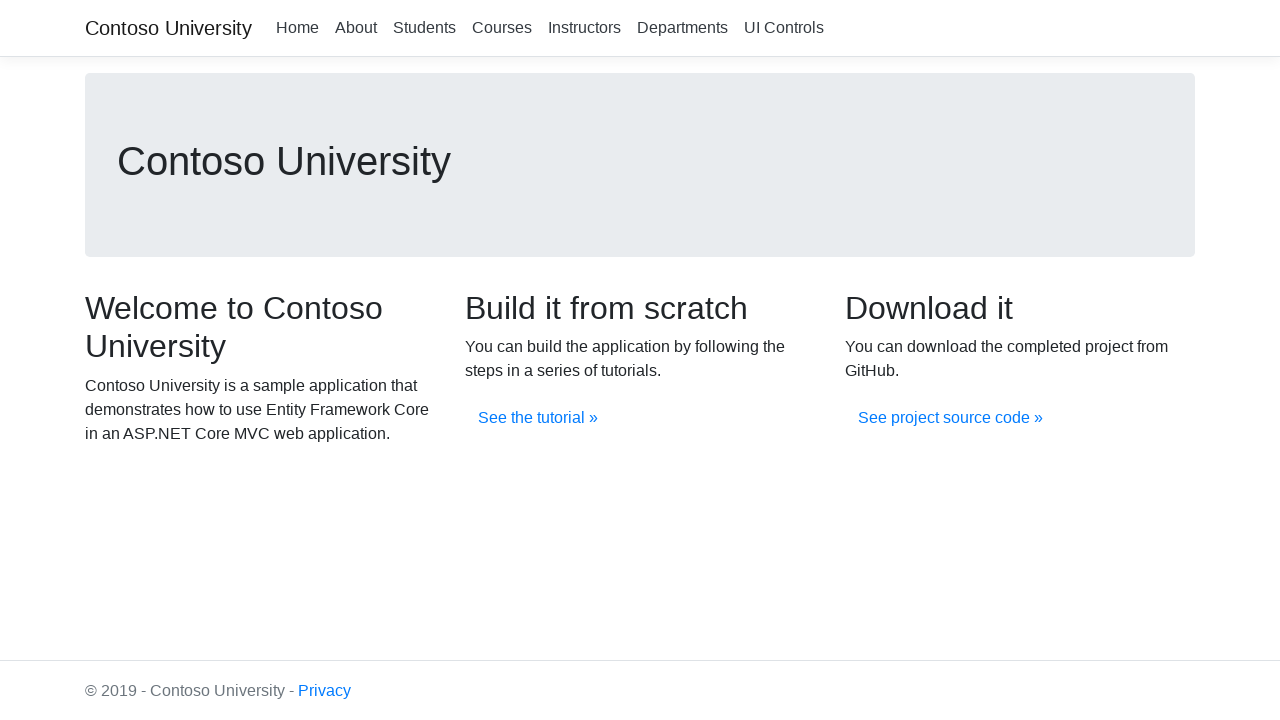

Navigated to test application homepage
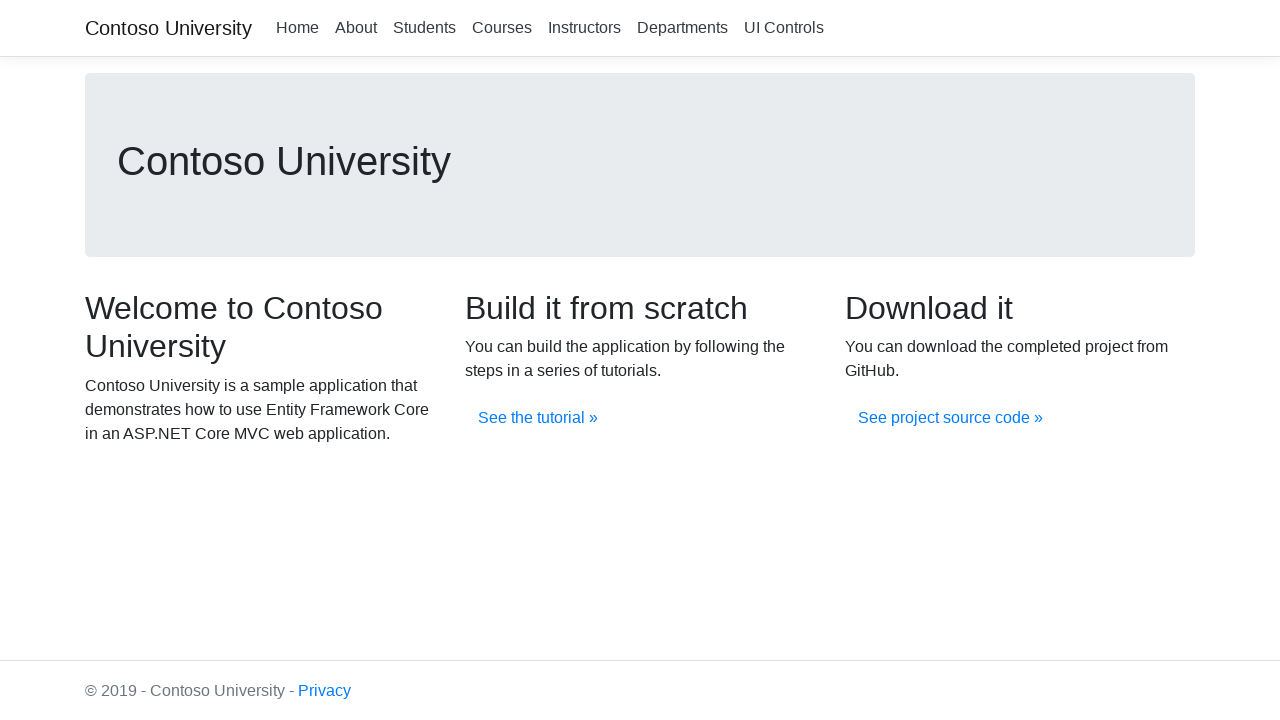

Clicked the Students navigation link at (424, 28) on xpath=//a[.='Students']
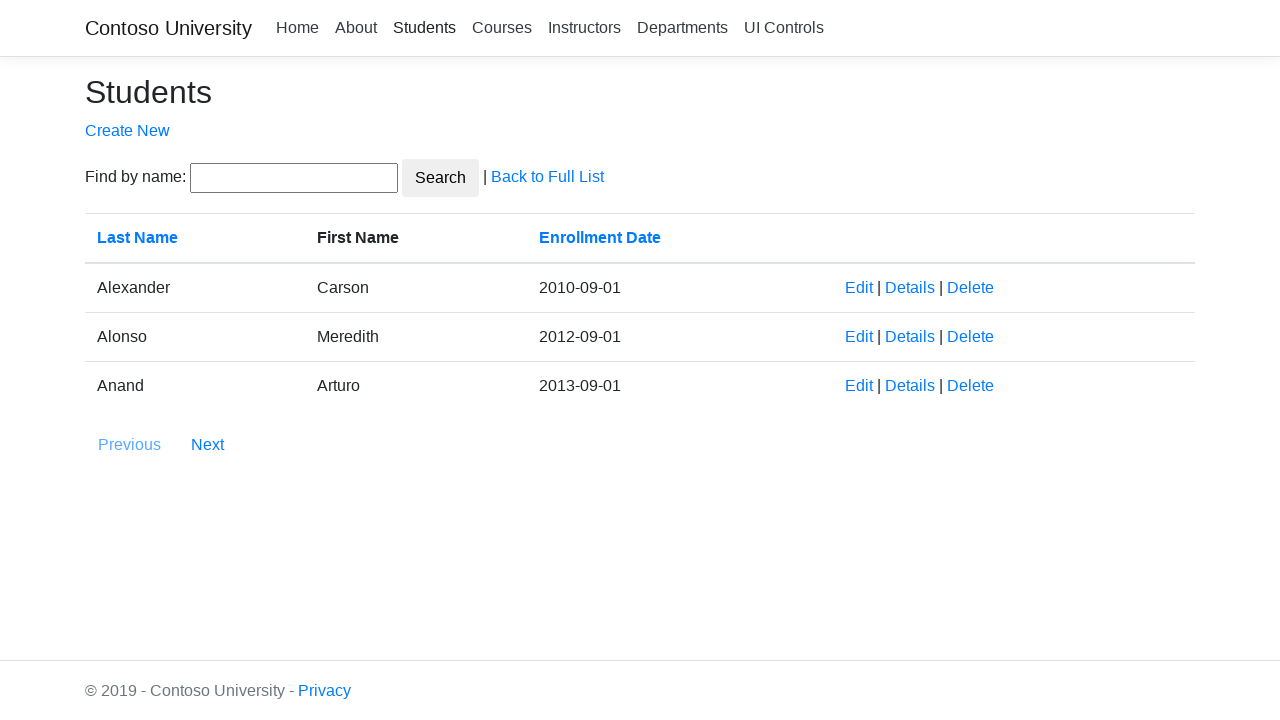

Navigation completed and page loaded
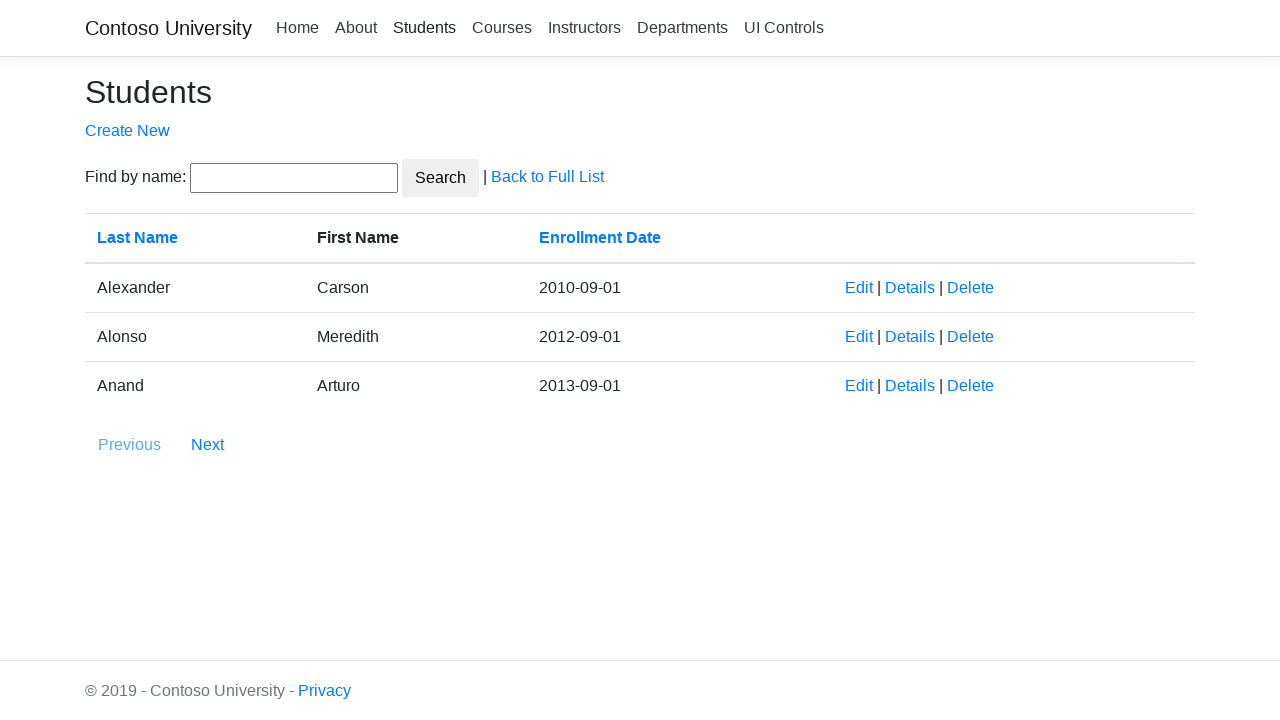

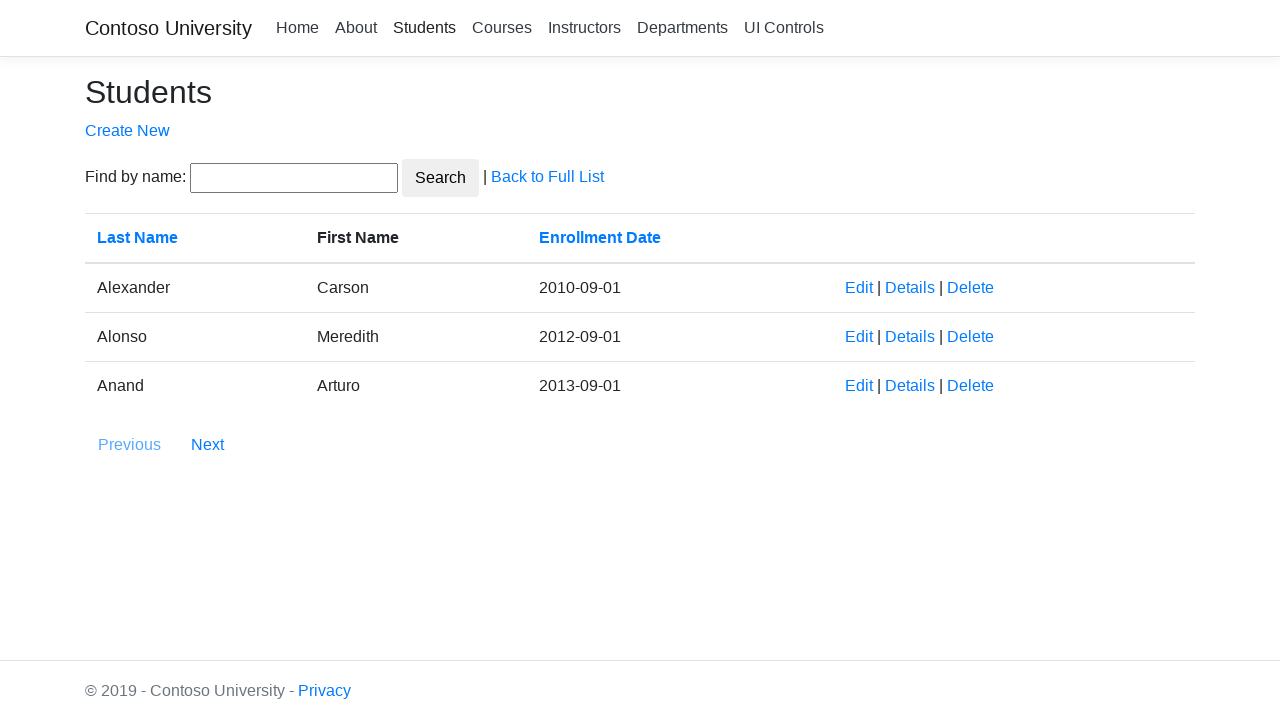